Navigates to a shopping site, opens the Top Deals page in a new window, clicks on the vegetable/fruit name column header to sort it, and verifies the sorting is correct

Starting URL: https://rahulshettyacademy.com/seleniumPractise/#/

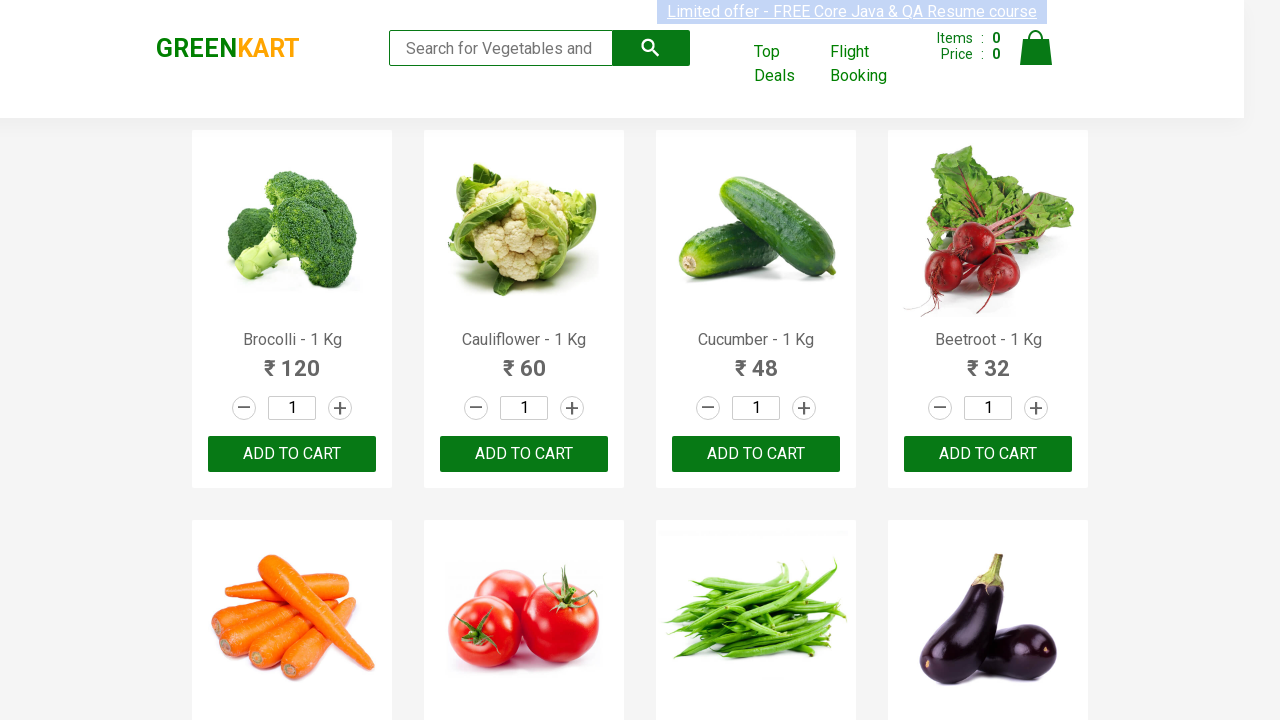

Clicked on Top Deals link and opened new window at (787, 64) on xpath=//a[text()='Top Deals']
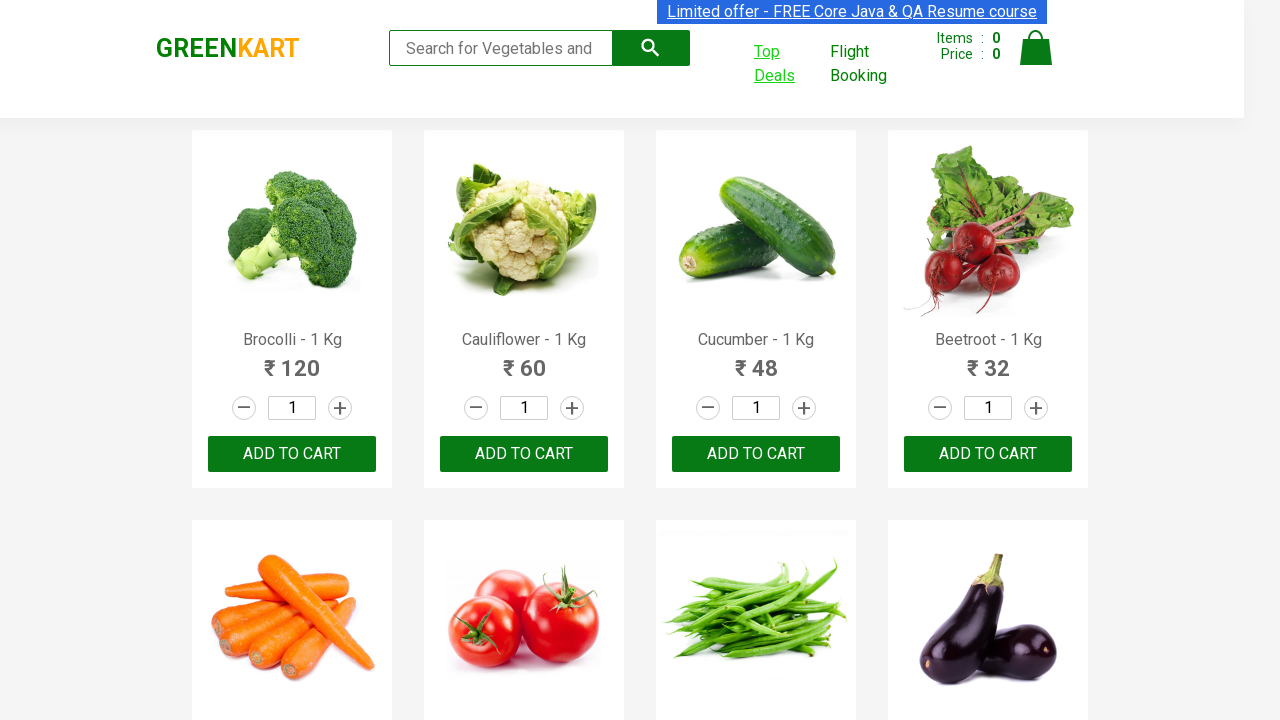

Waited for new page to load
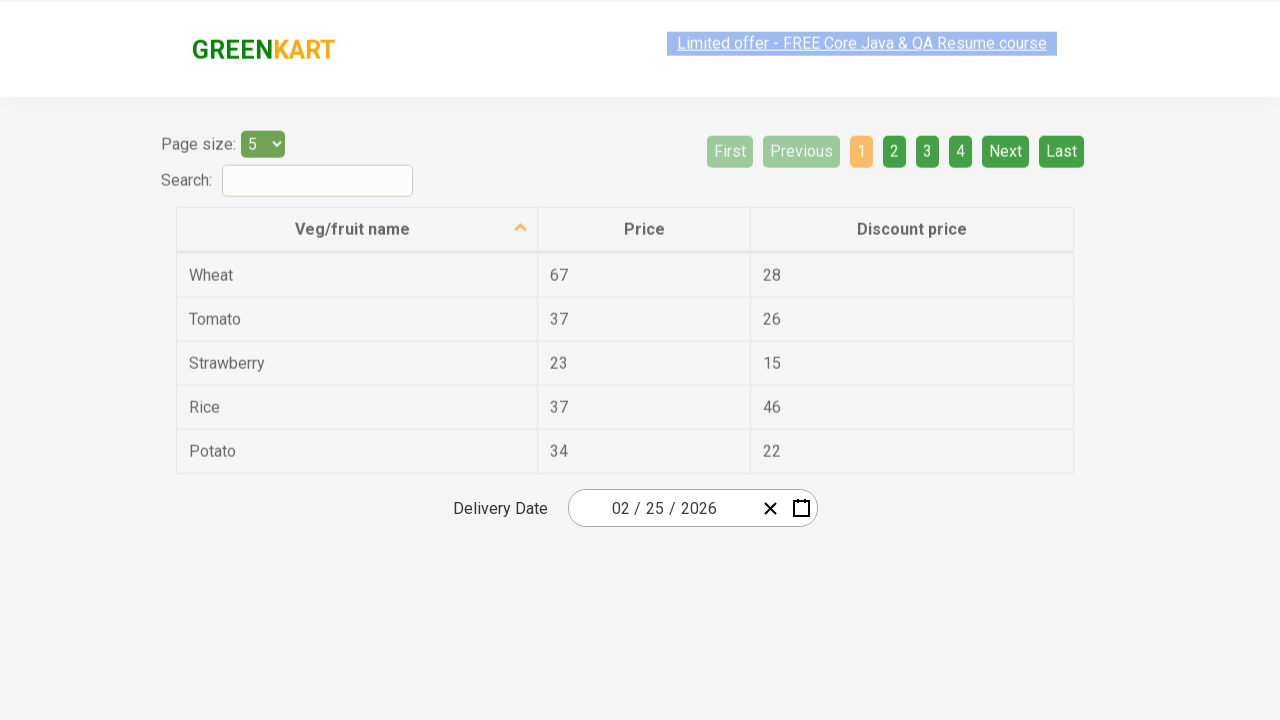

Clicked on Veg/fruit name column header to sort at (353, 212) on xpath=//span[text()='Veg/fruit name']
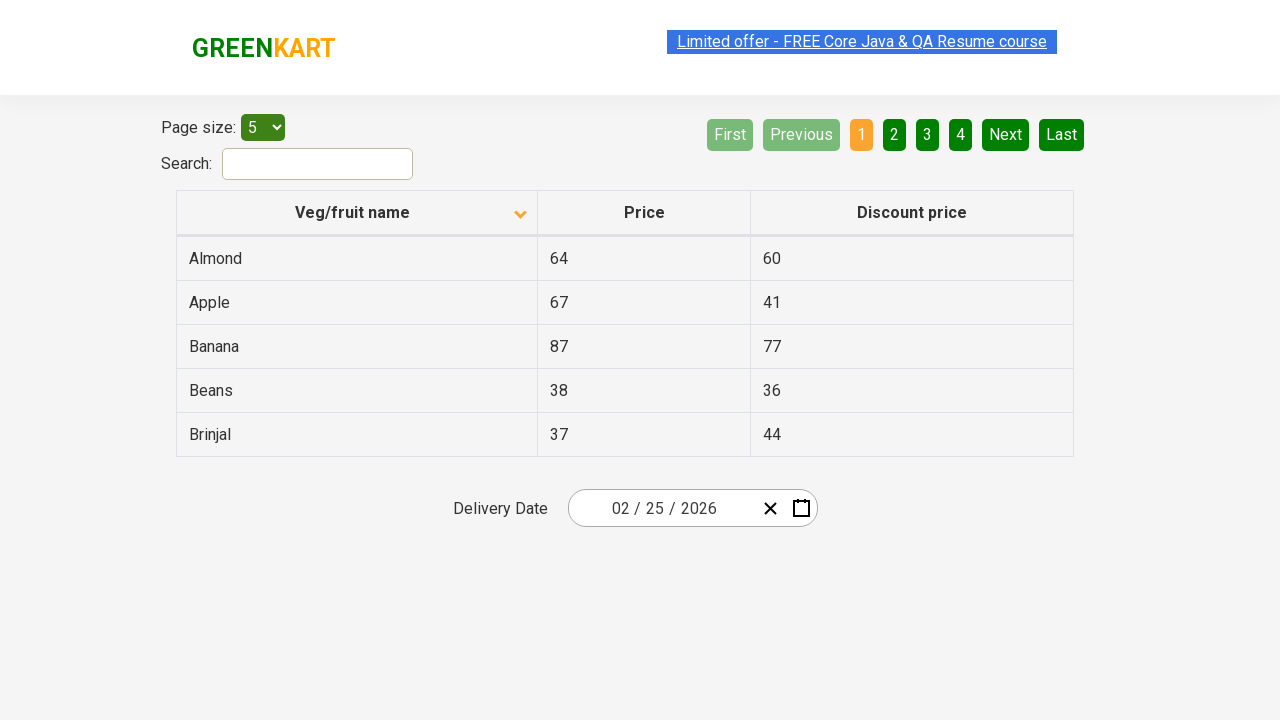

Waited for table to be sorted
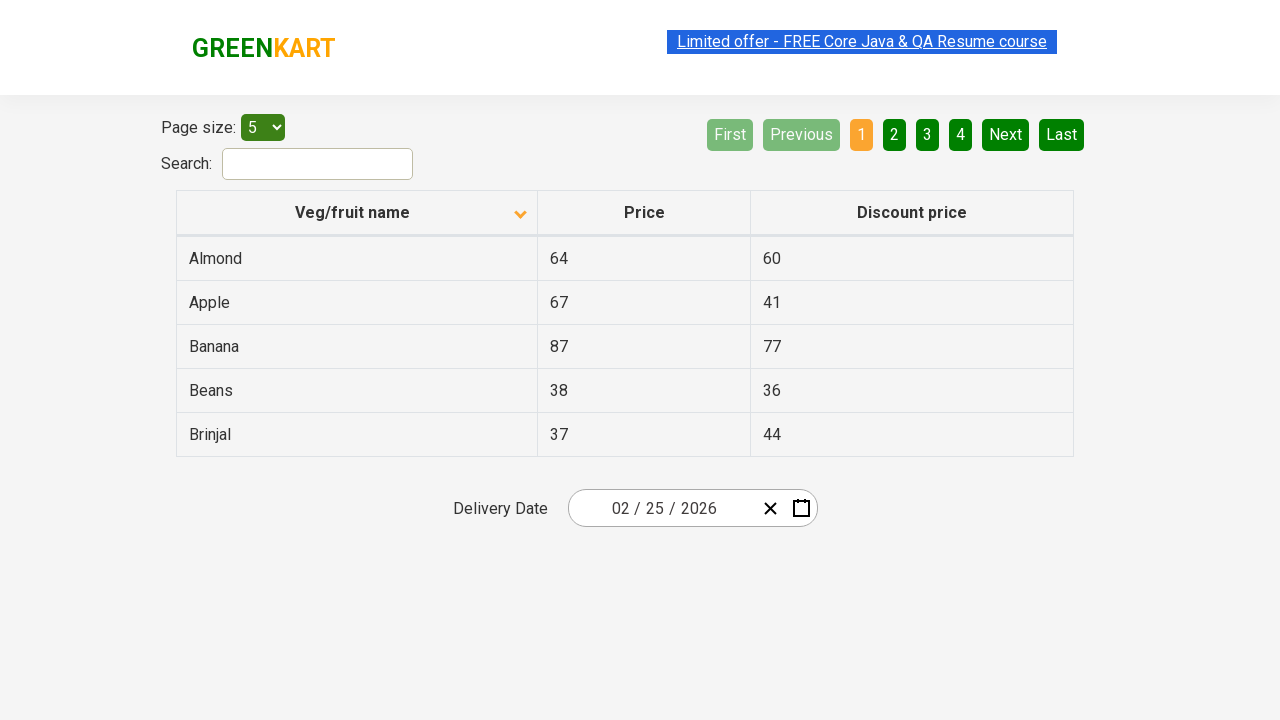

Retrieved all vegetable elements from first column
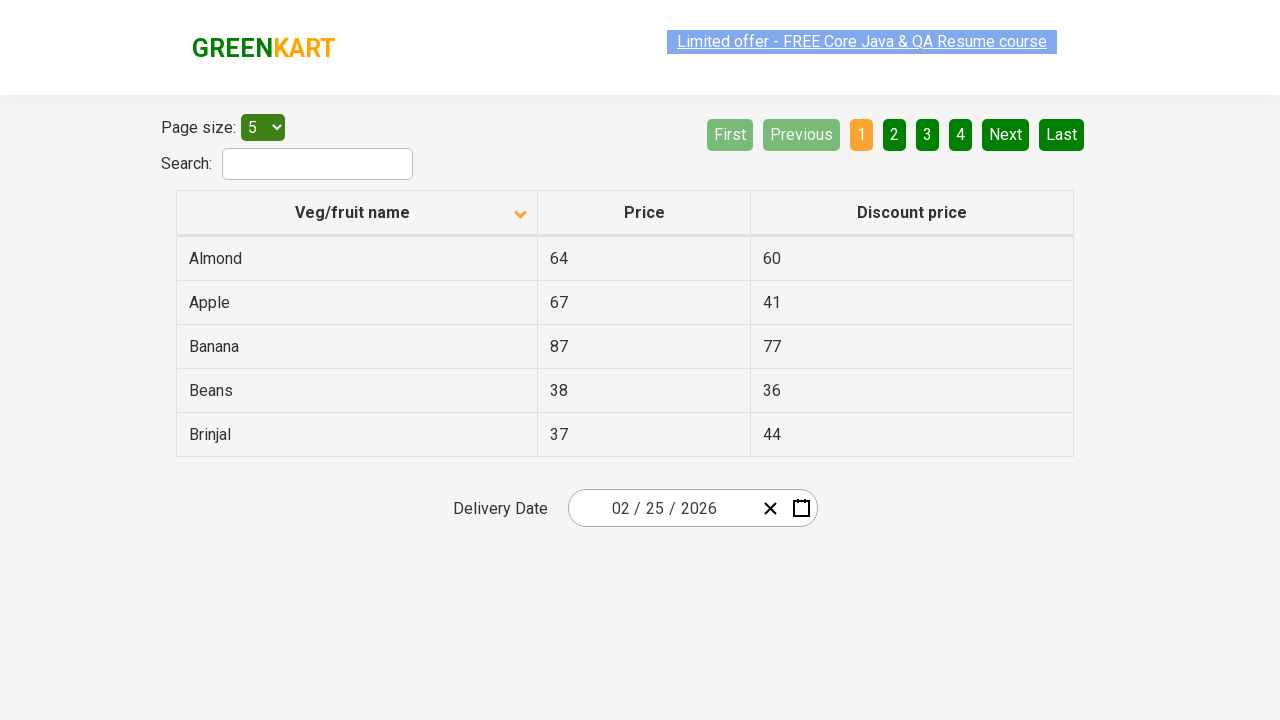

Extracted vegetable names from table into list
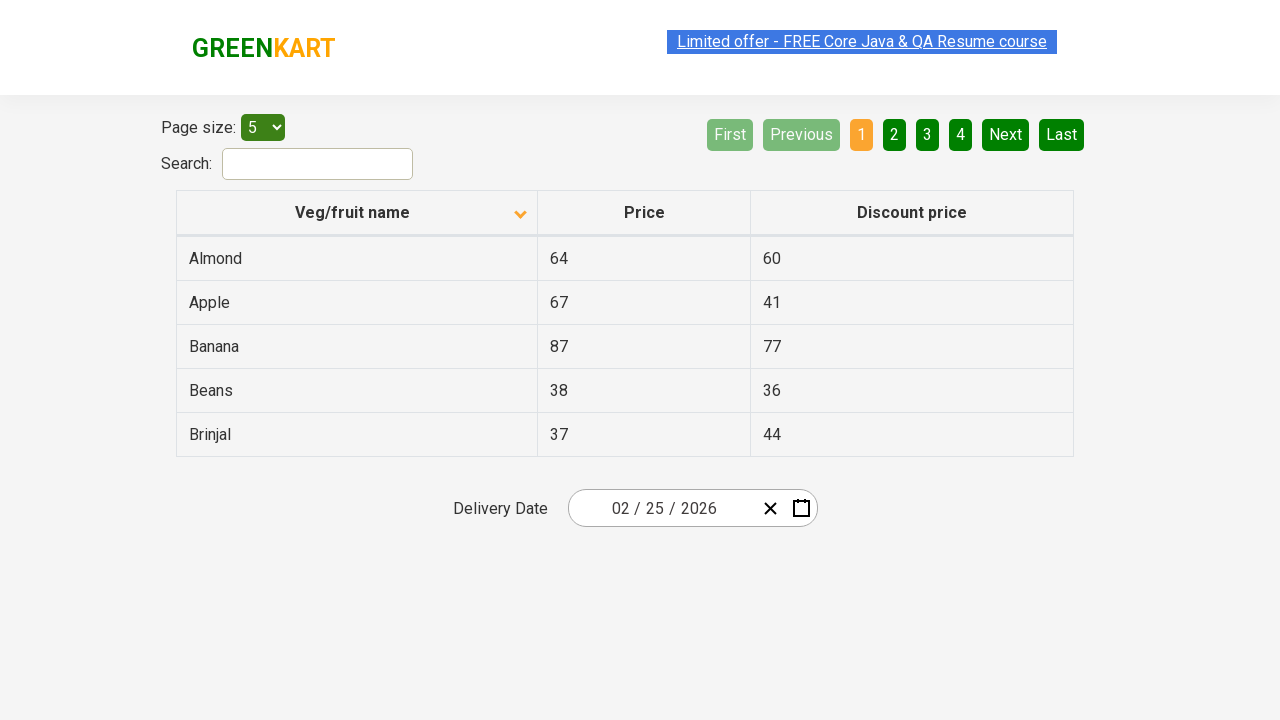

Verified that vegetable list is sorted alphabetically
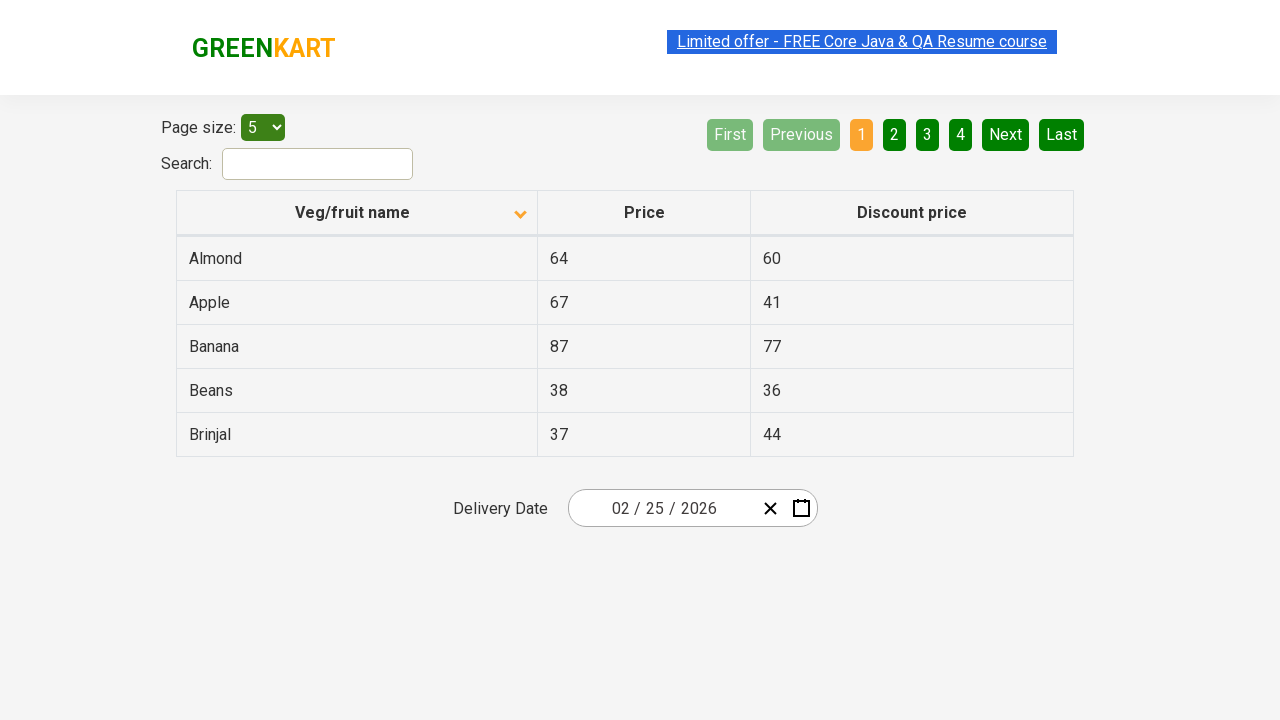

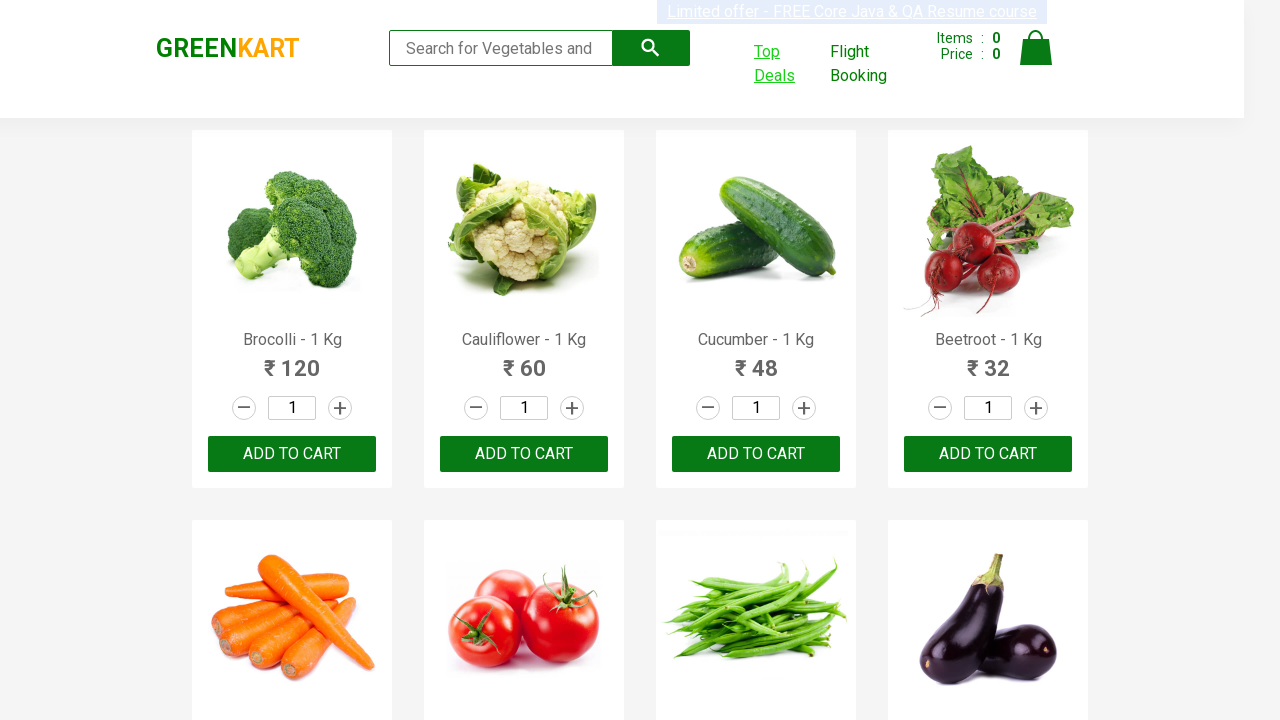